Tests hover interaction on Trade menu by verifying that the text color changes when hovering over the element

Starting URL: https://client-panel-git-main-dortana-projects.vercel.app

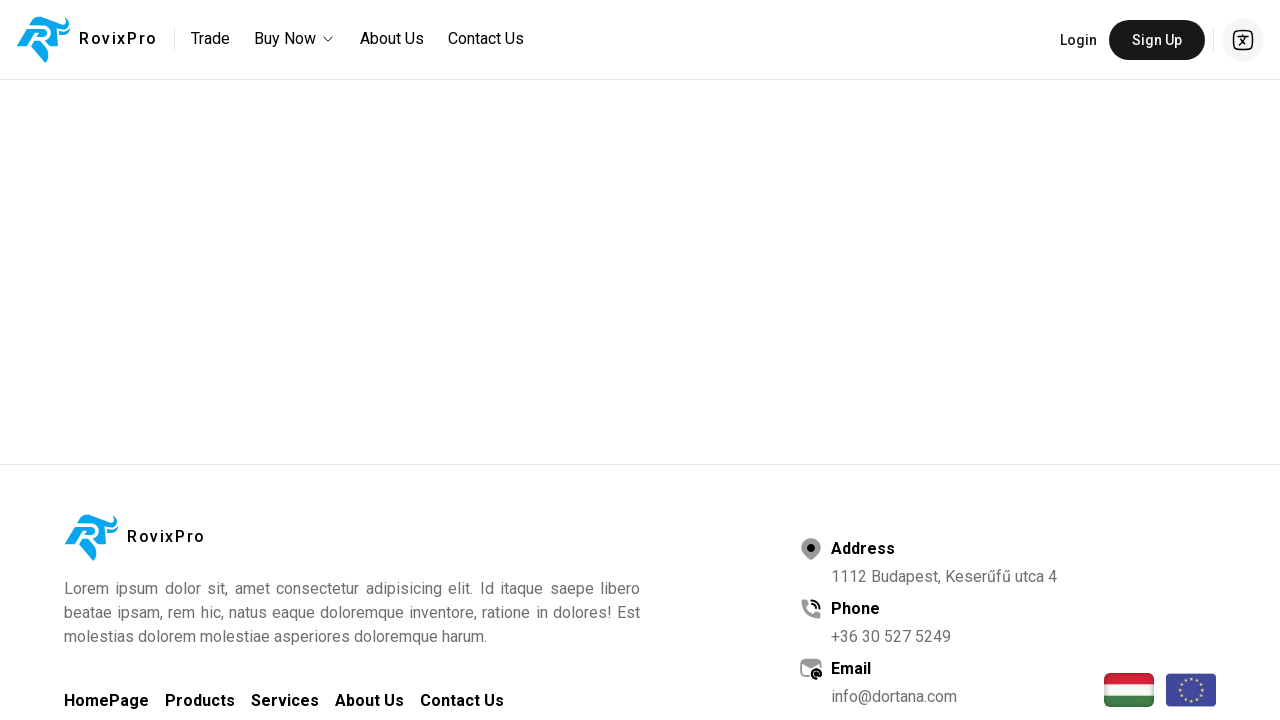

Trade menu link located and visible
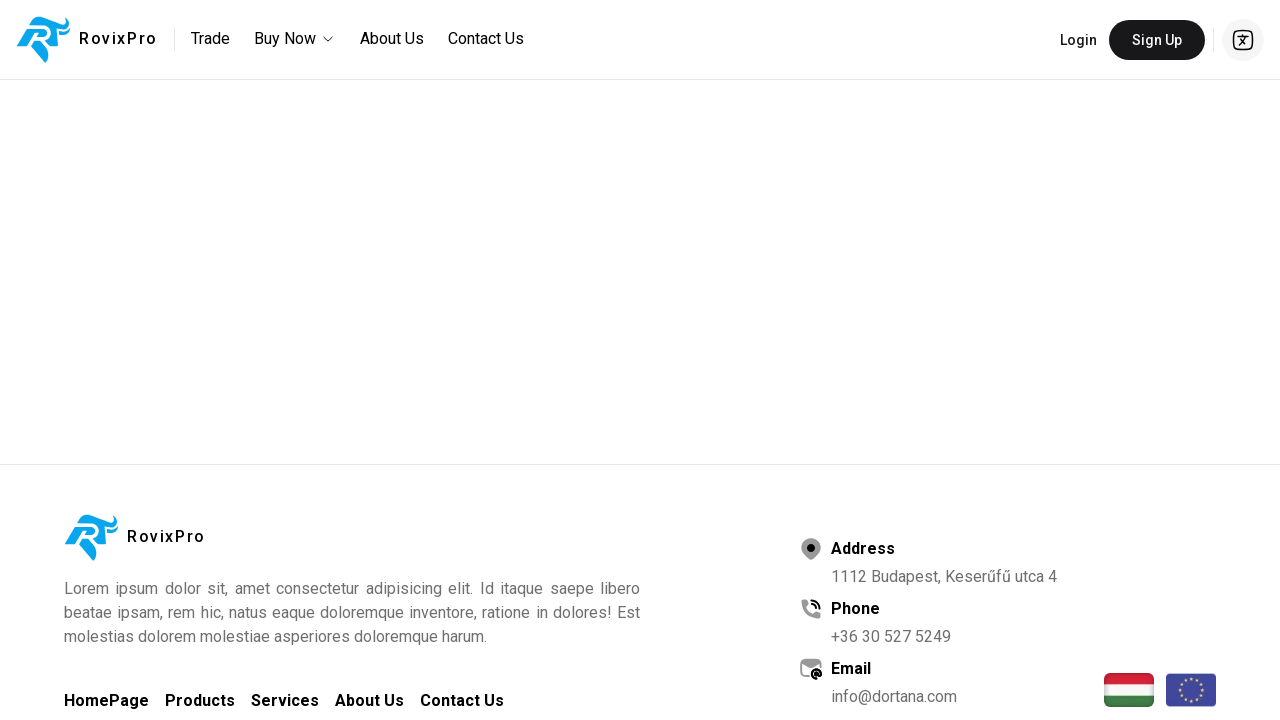

Retrieved initial Trade menu text color: rgb(0, 0, 0)
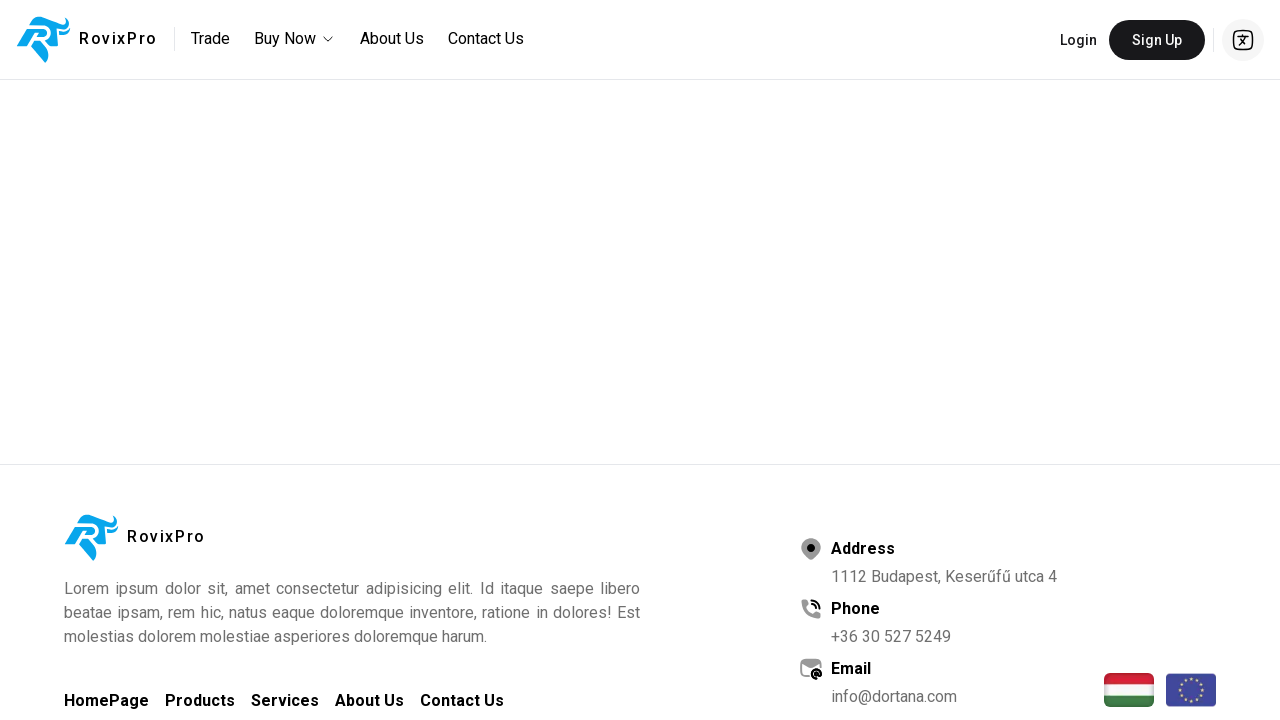

Hovered over Trade menu element
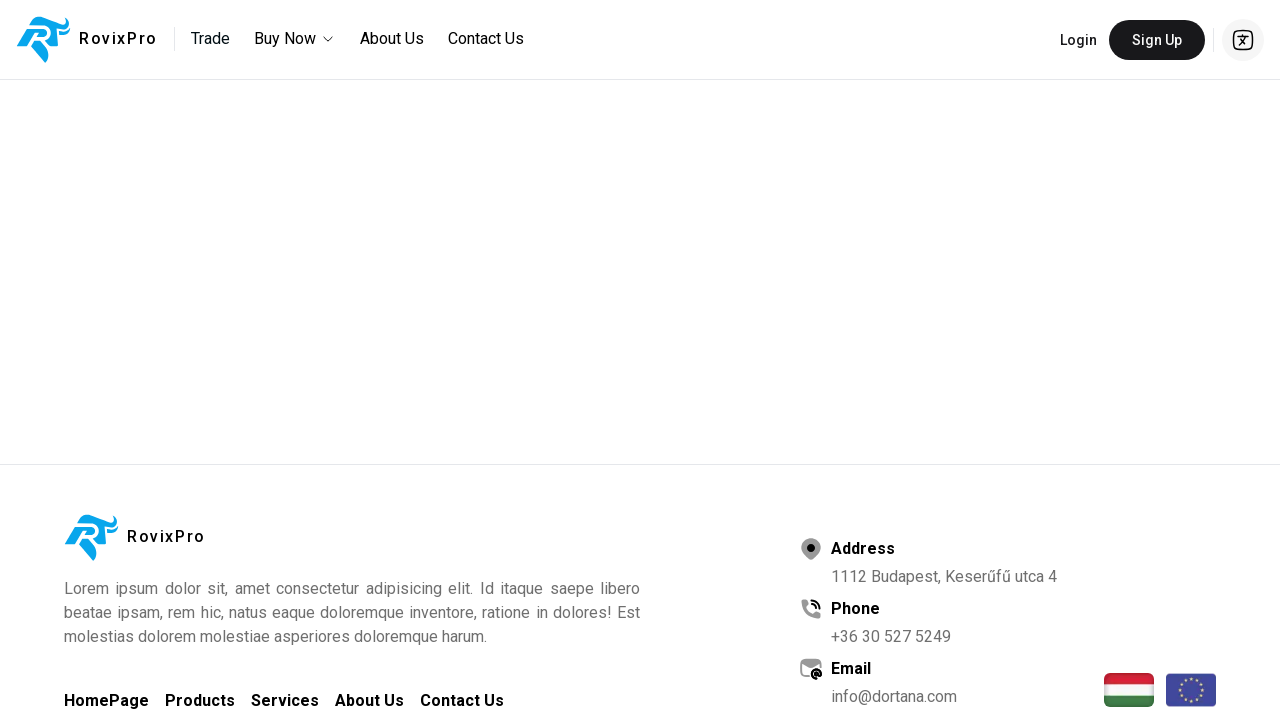

Waited 500ms for hover effect to be applied
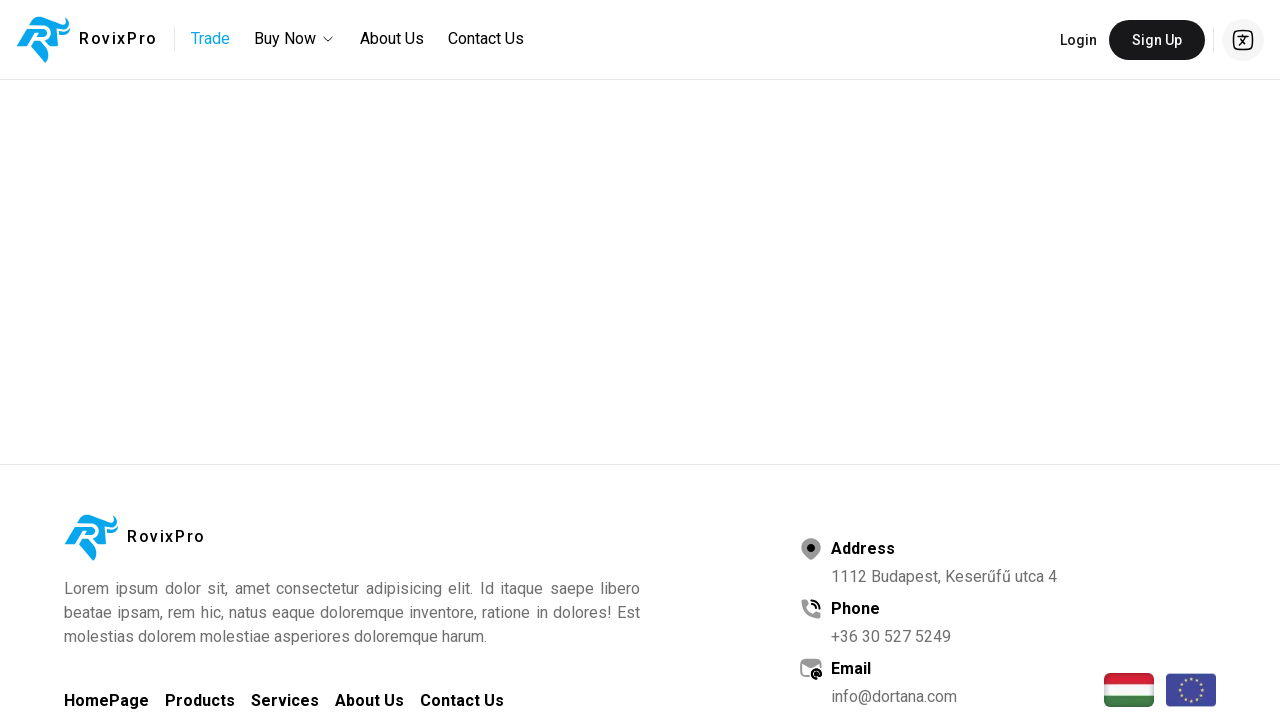

Retrieved Trade menu text color after hover: rgb(8, 166, 236)
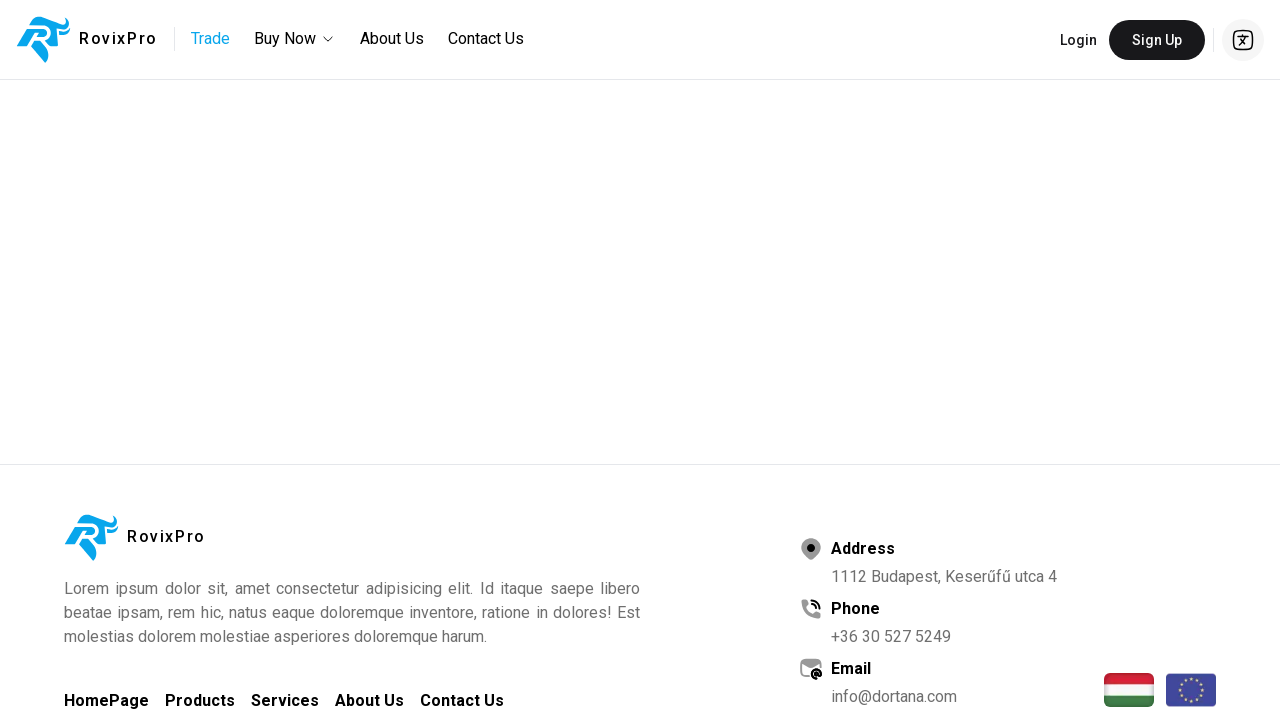

Verified that text color changed on hover - hover effect applied successfully
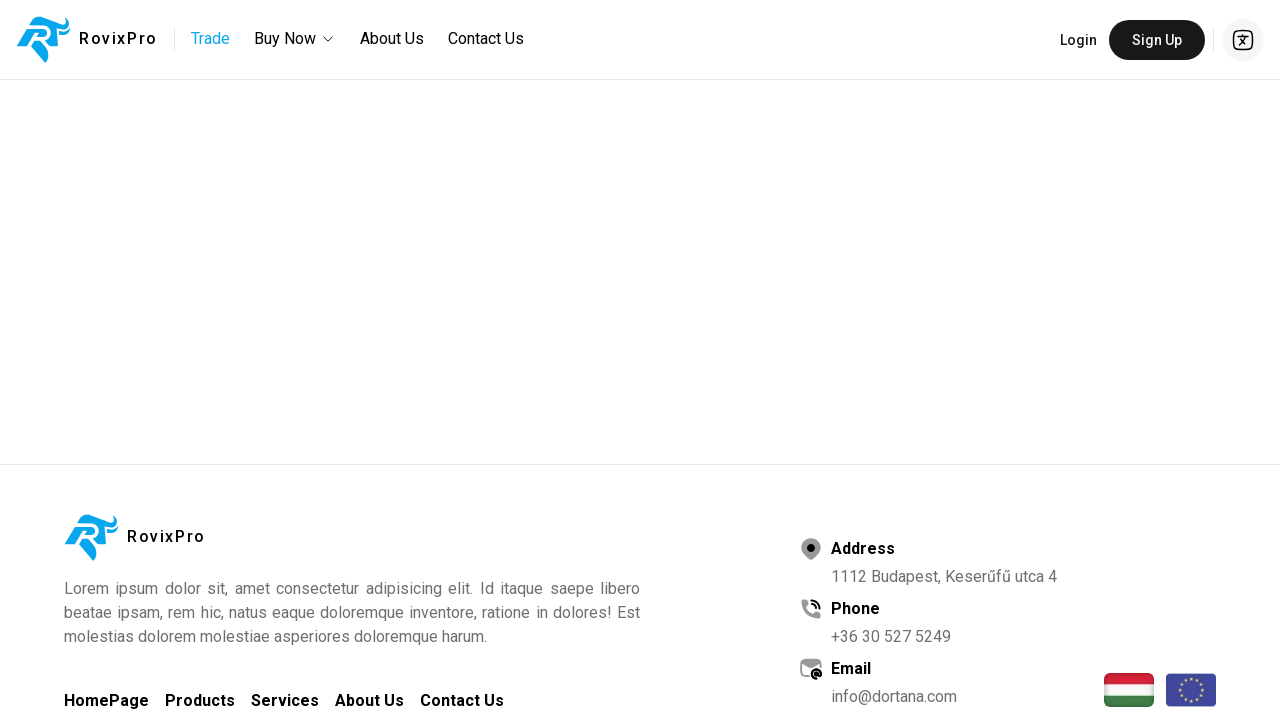

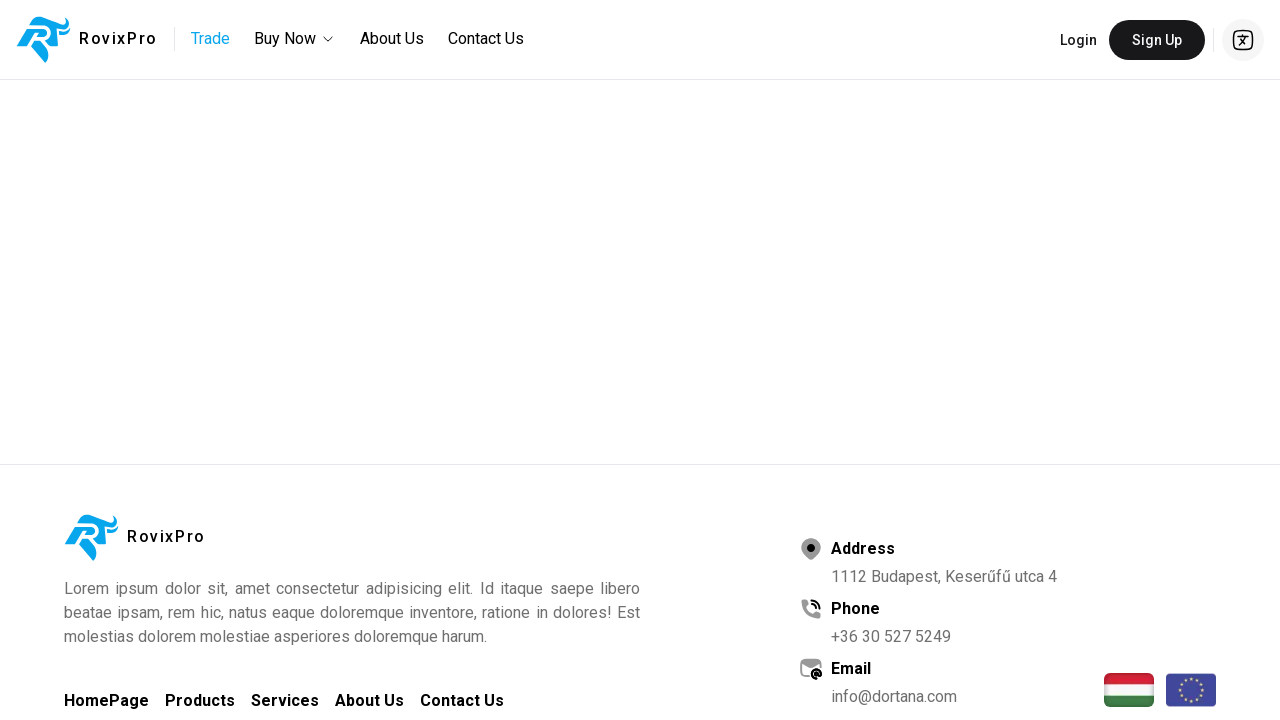